Tests internal navigation by clicking a navbar link and verifying the new page loads.

Starting URL: https://dmontgomery40.github.io/agro-rag-engine/

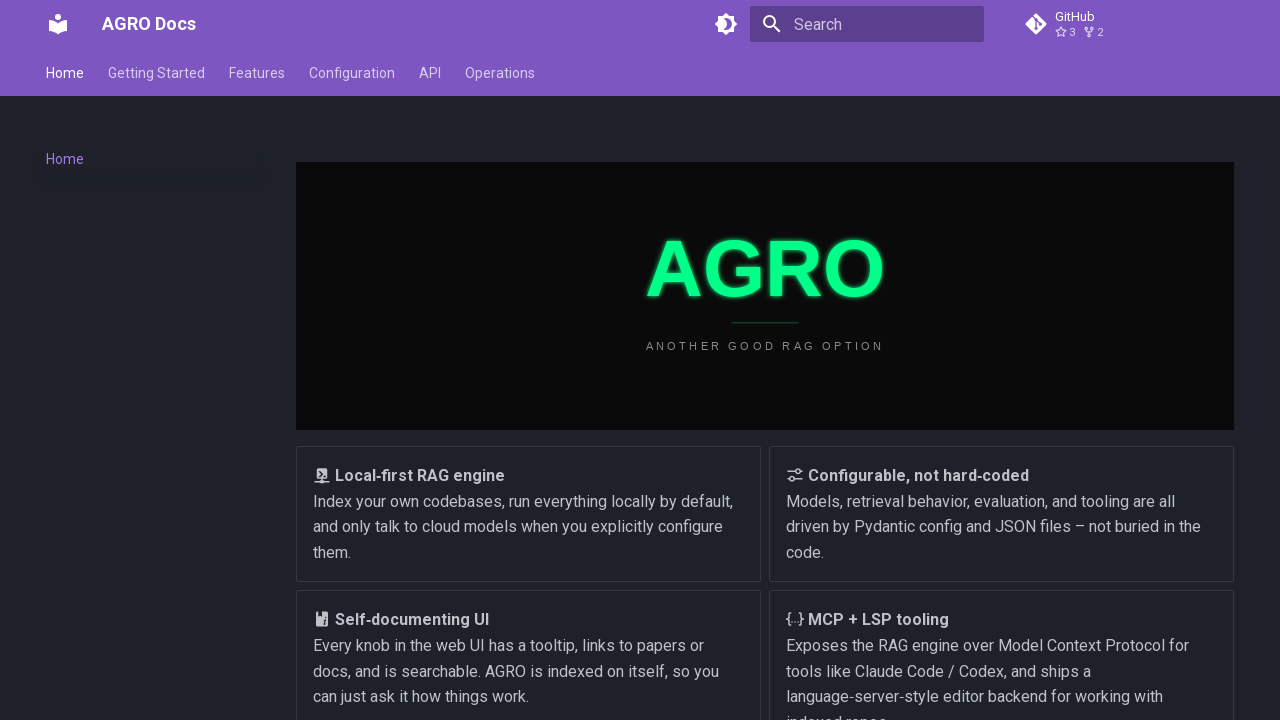

Waited for page to load with networkidle state
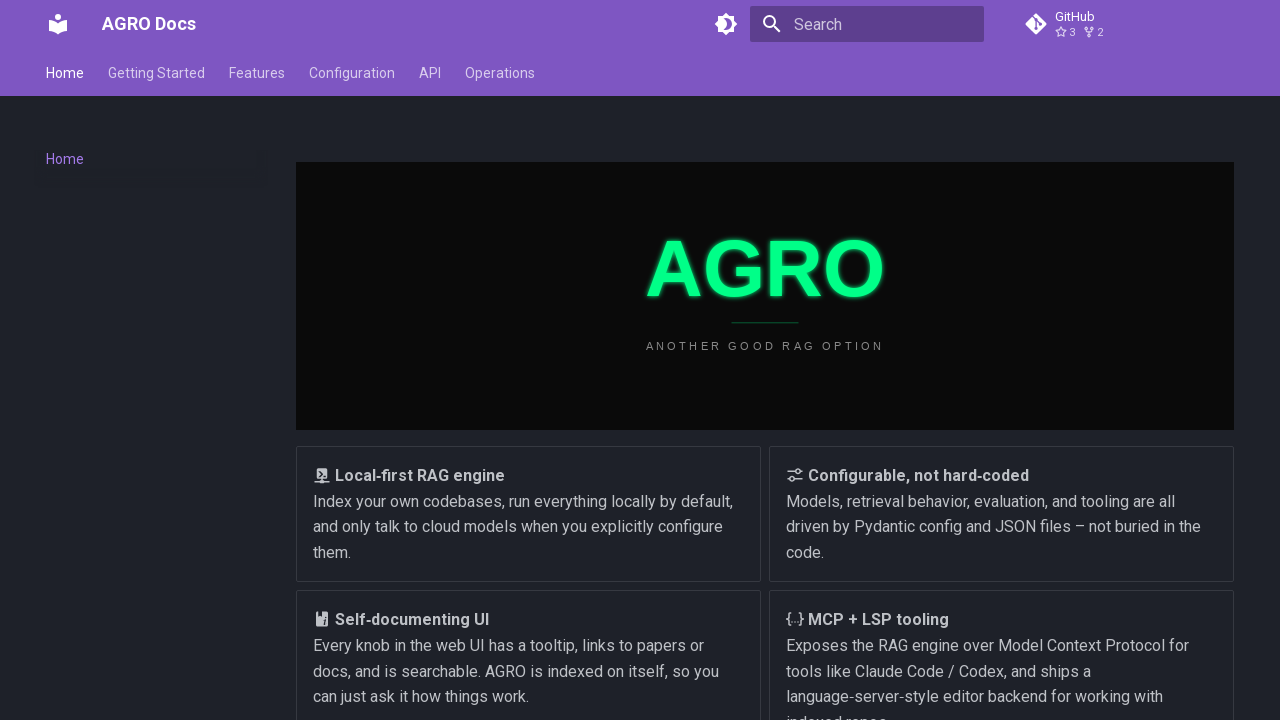

Located navbar navigation links
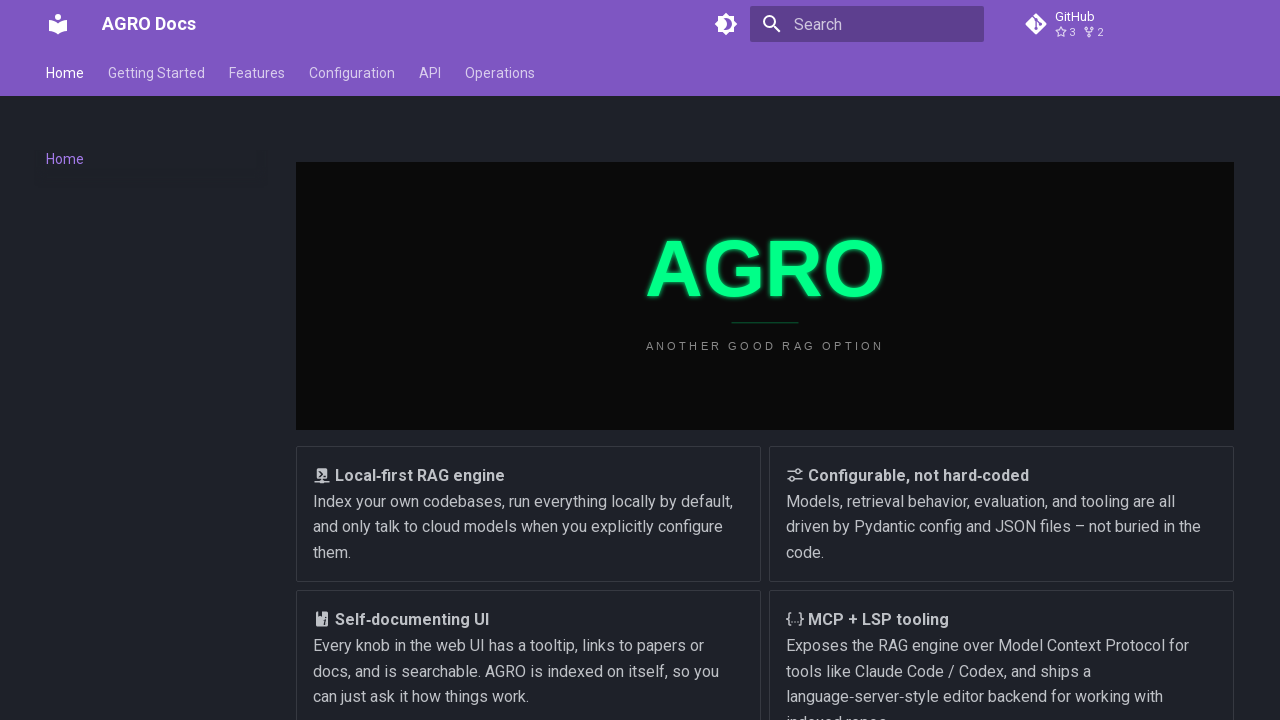

Found 52 navbar links
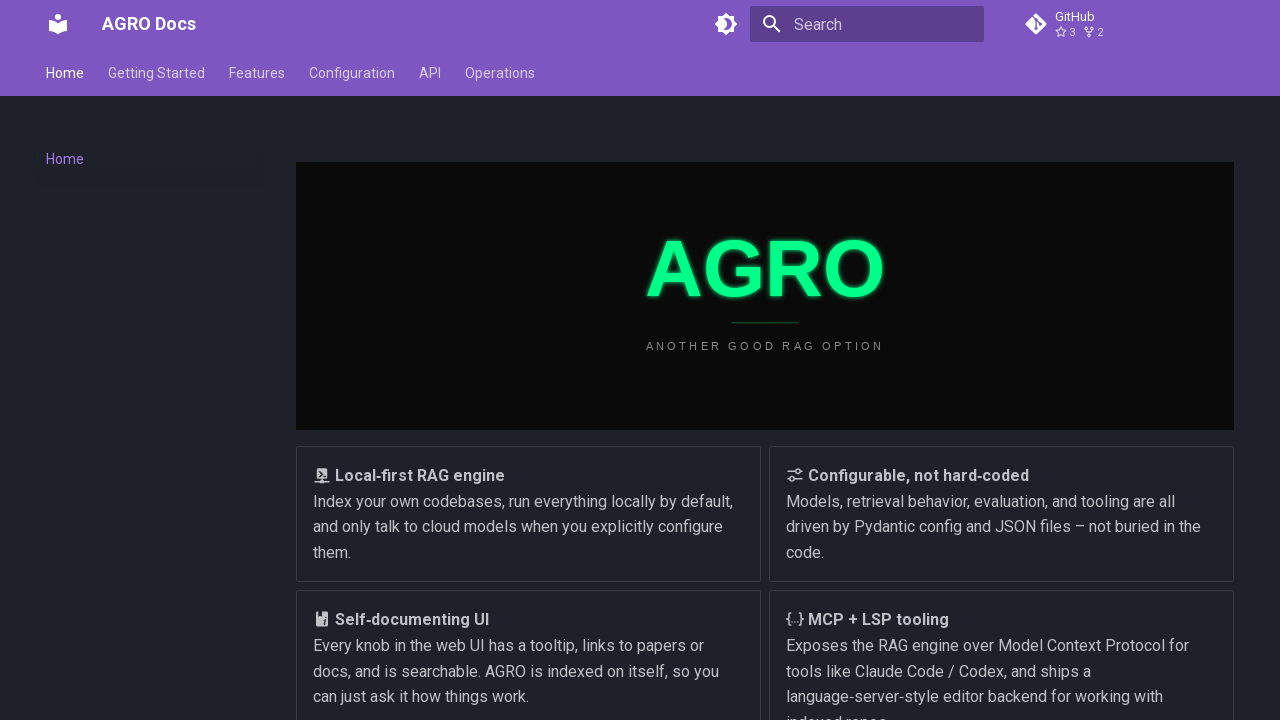

Retrieved href attribute from navbar link 0: https://dmontgomery40.github.io/agro-rag-engine/latest/
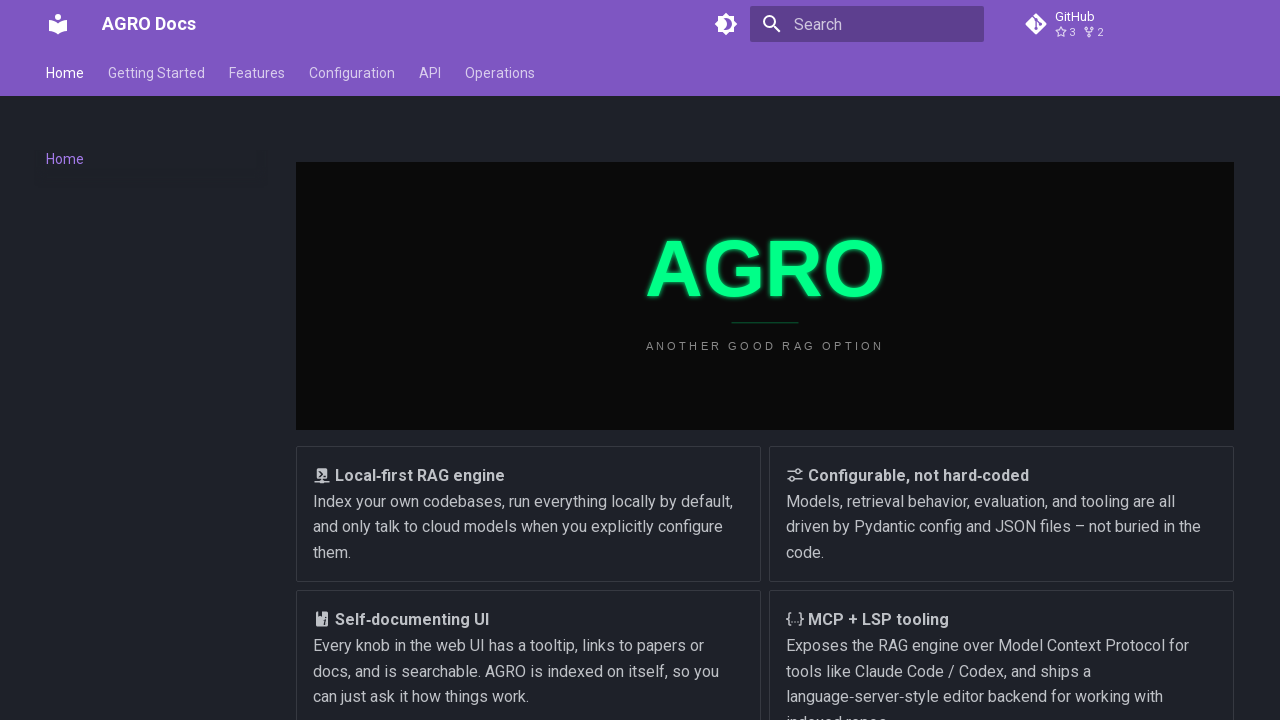

Clicked internal navigation link with href: https://dmontgomery40.github.io/agro-rag-engine/latest/ at (58, 24) on a[class*="navbar"] >> internal:or="nav a" >> nth=0
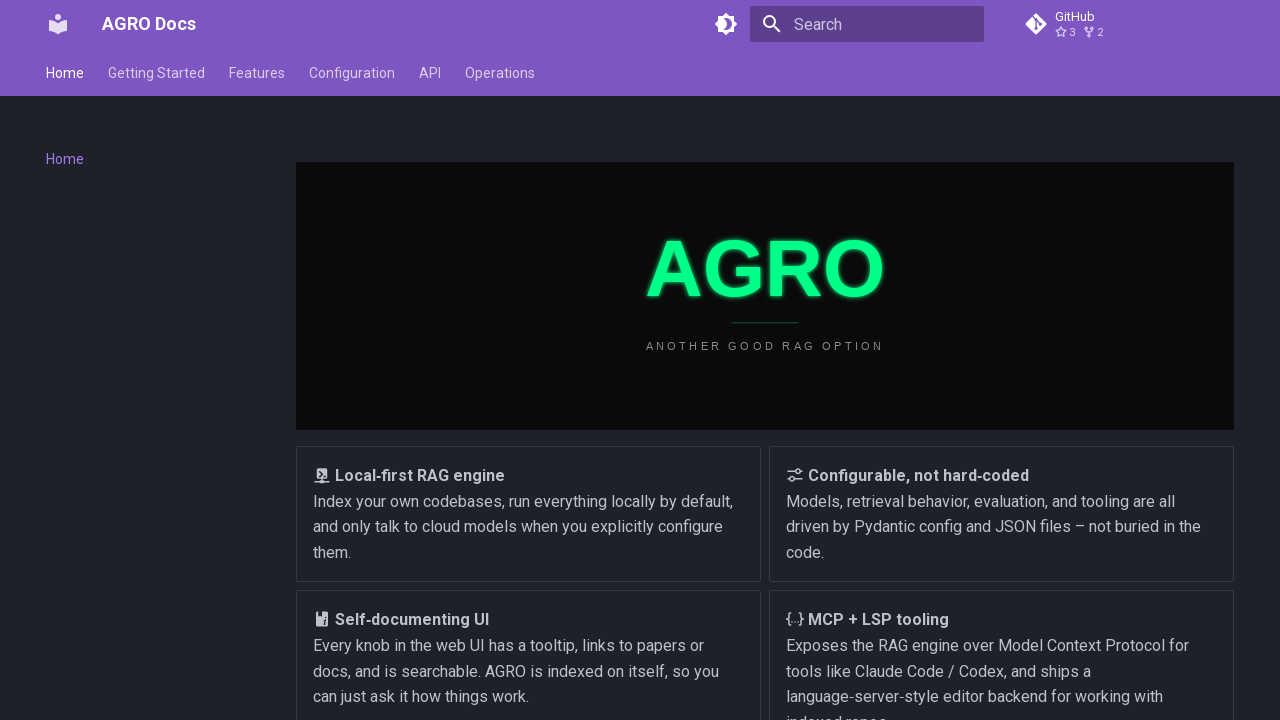

Waited for new page to load with networkidle state
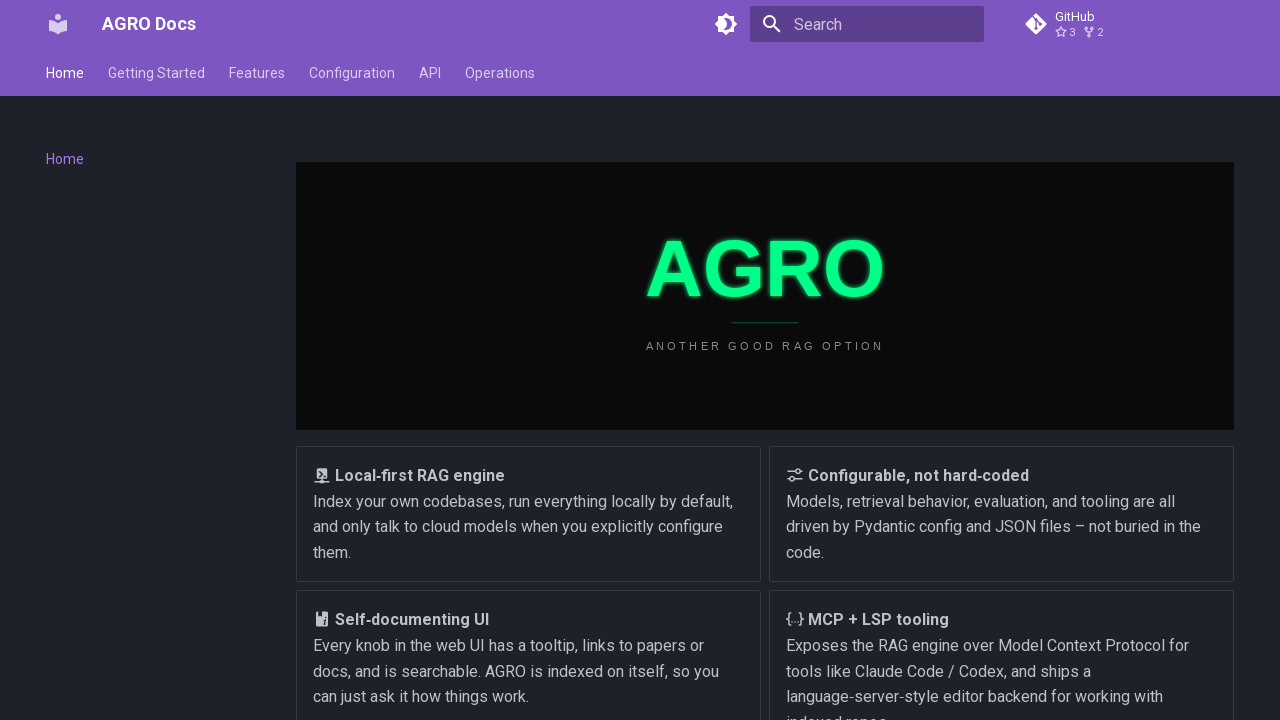

Located main content element
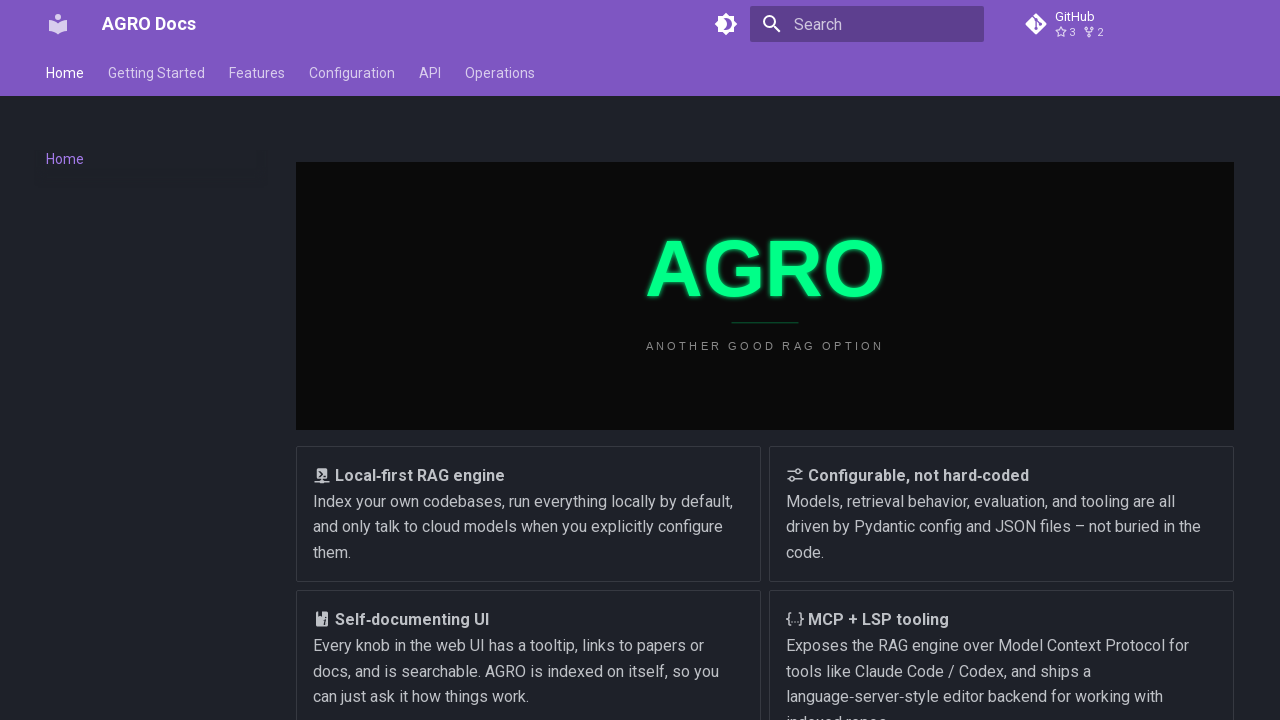

Main content element became visible - navigation successful
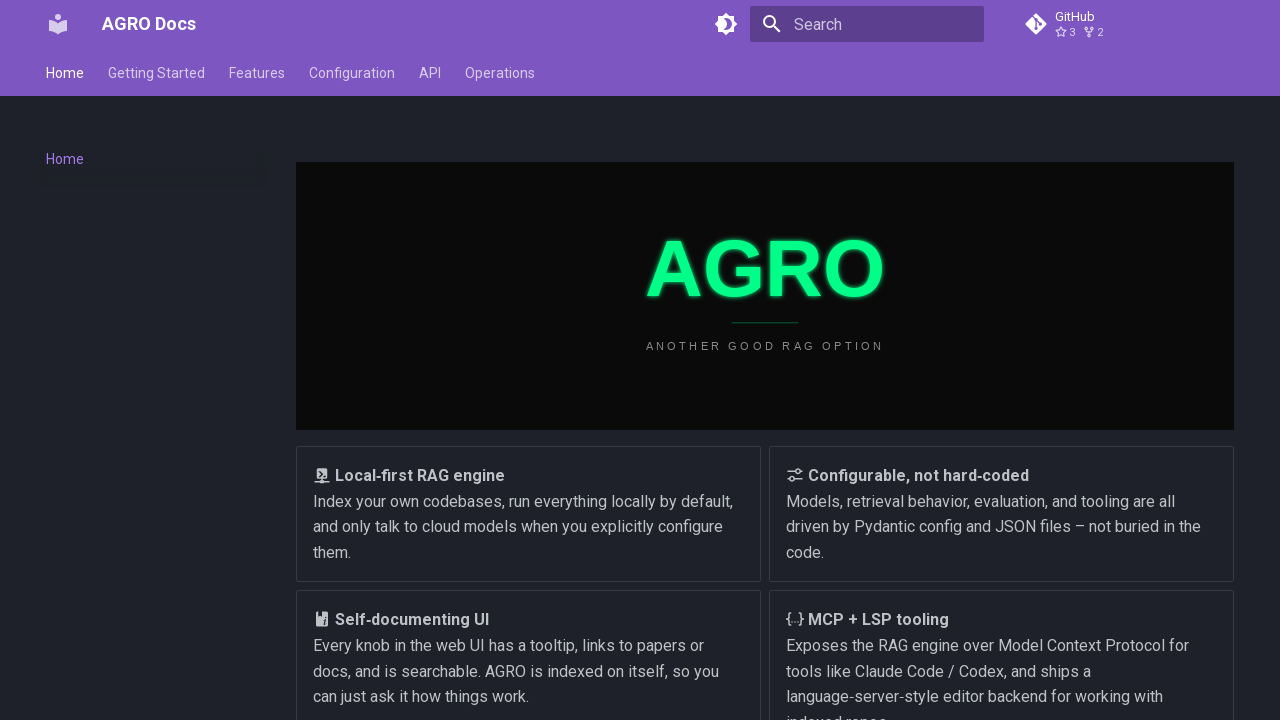

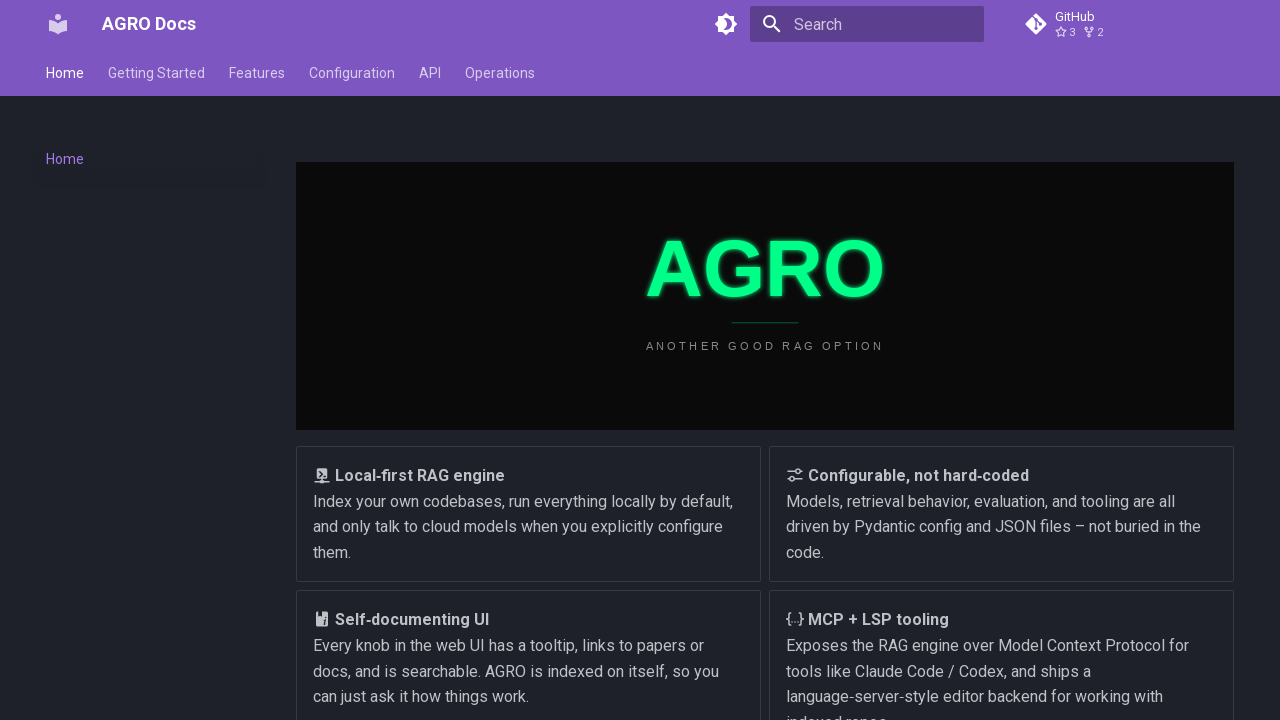